Tests interaction with checkboxes, dropdowns, text inputs, and JavaScript alerts on a practice automation page. Clicks a checkbox, extracts its label text, uses that text to select a dropdown option and fill an input field, then triggers and accepts an alert.

Starting URL: https://rahulshettyacademy.com/AutomationPractice/

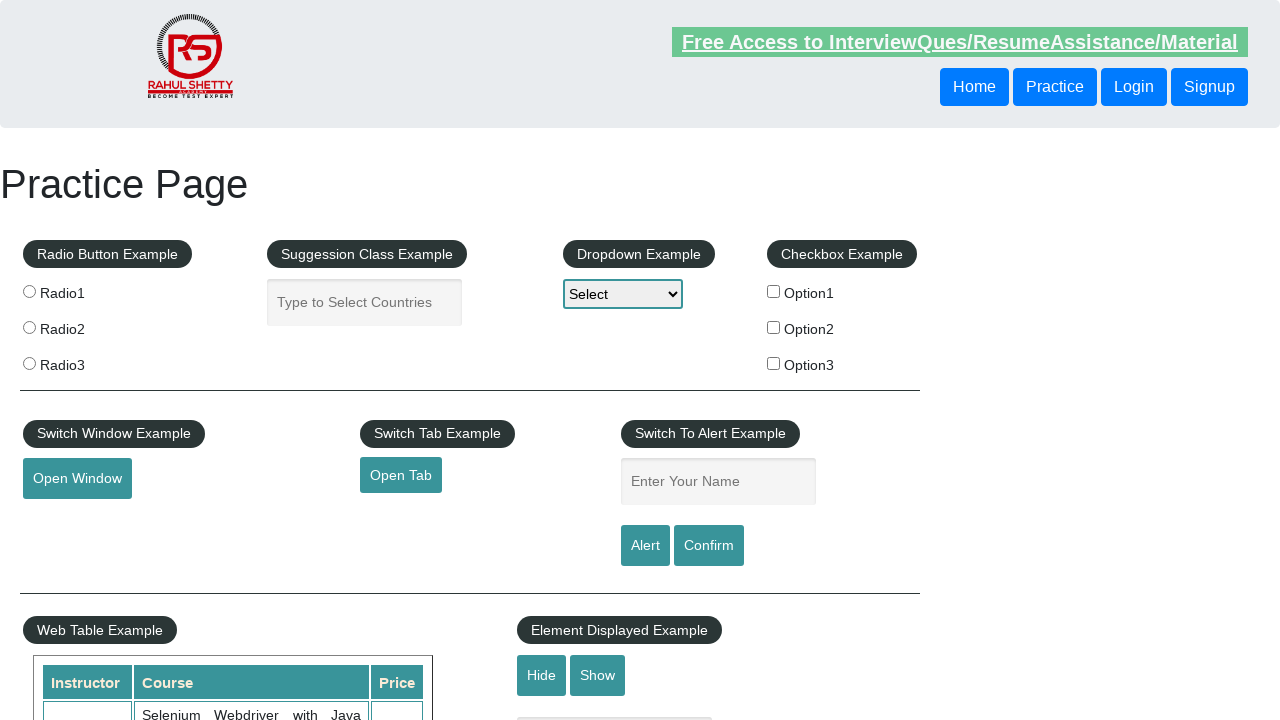

Clicked the Benz checkbox at (774, 327) on xpath=//label[@for='benz']/input
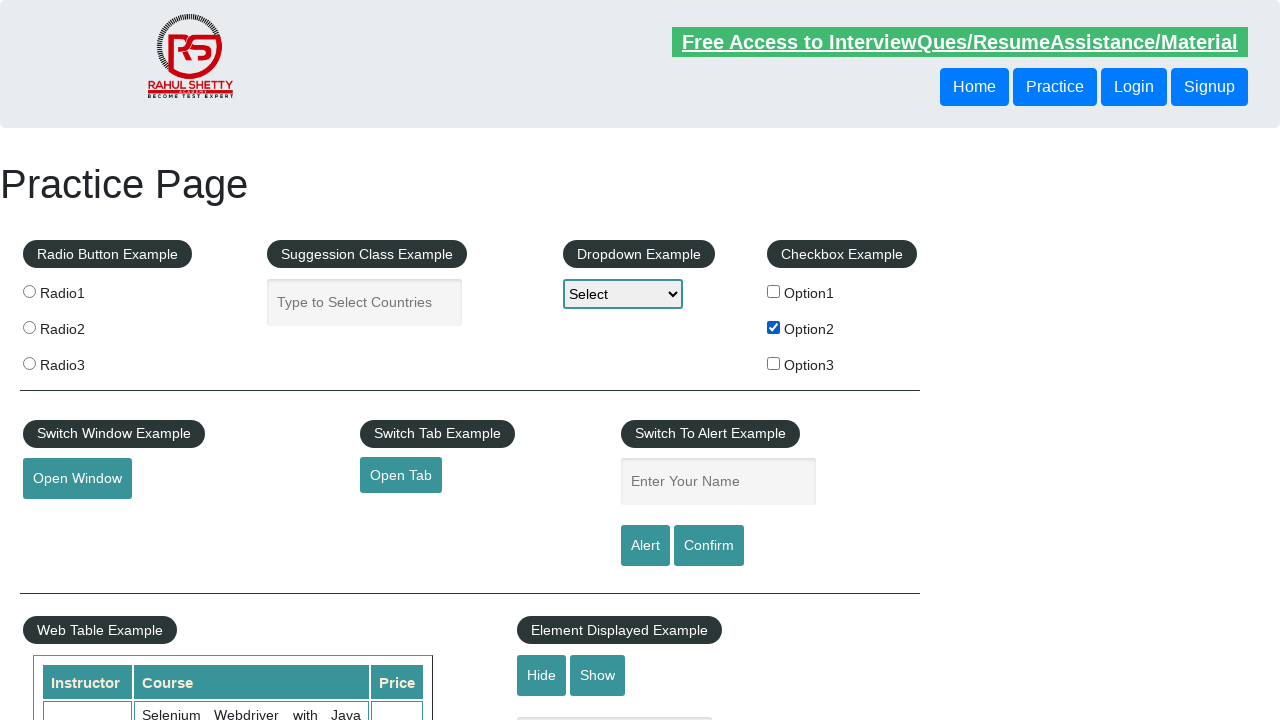

Extracted checkbox label text: 'Option2'
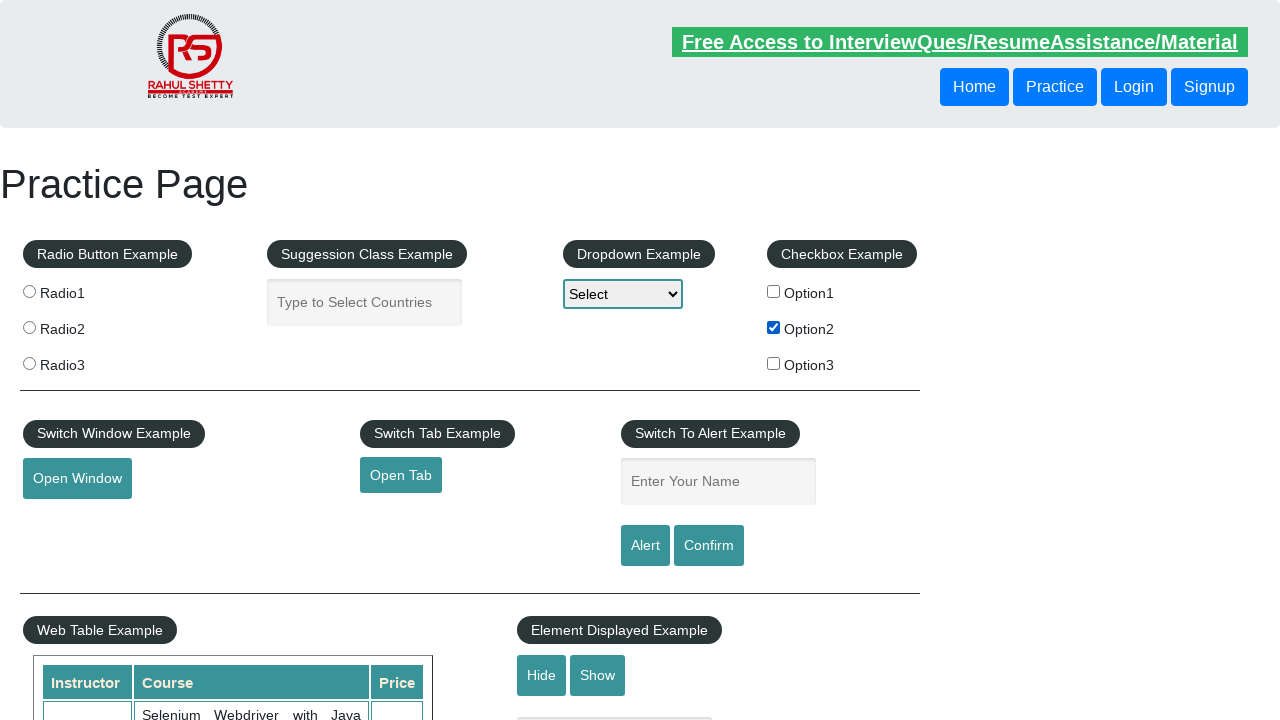

Selected 'Option2' option from dropdown on #dropdown-class-example
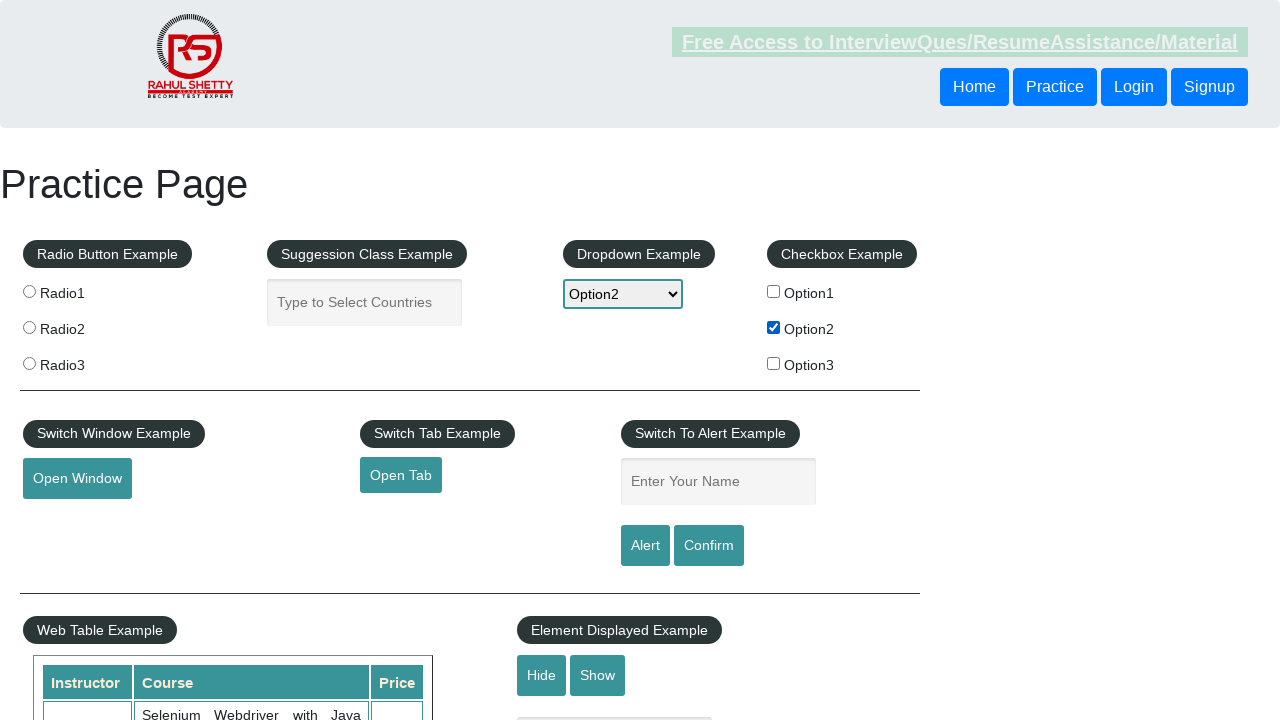

Filled name input field with 'Option2' on #name
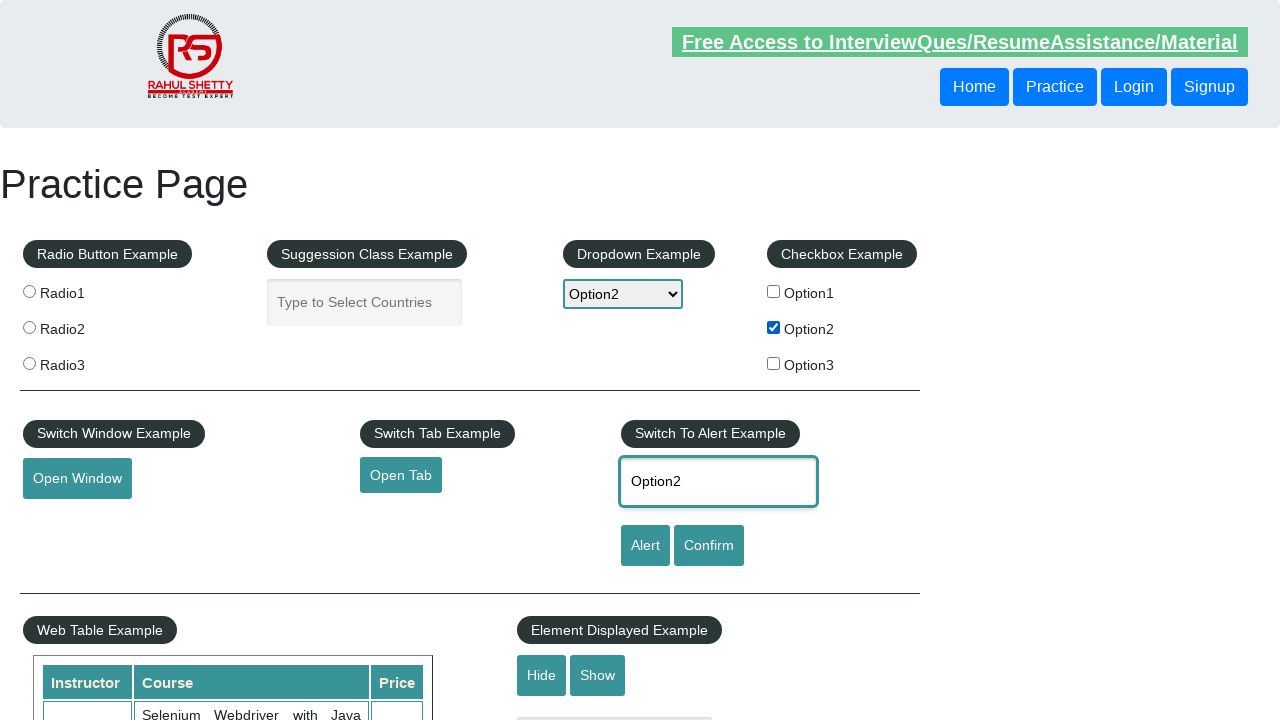

Set up dialog handler to accept alerts
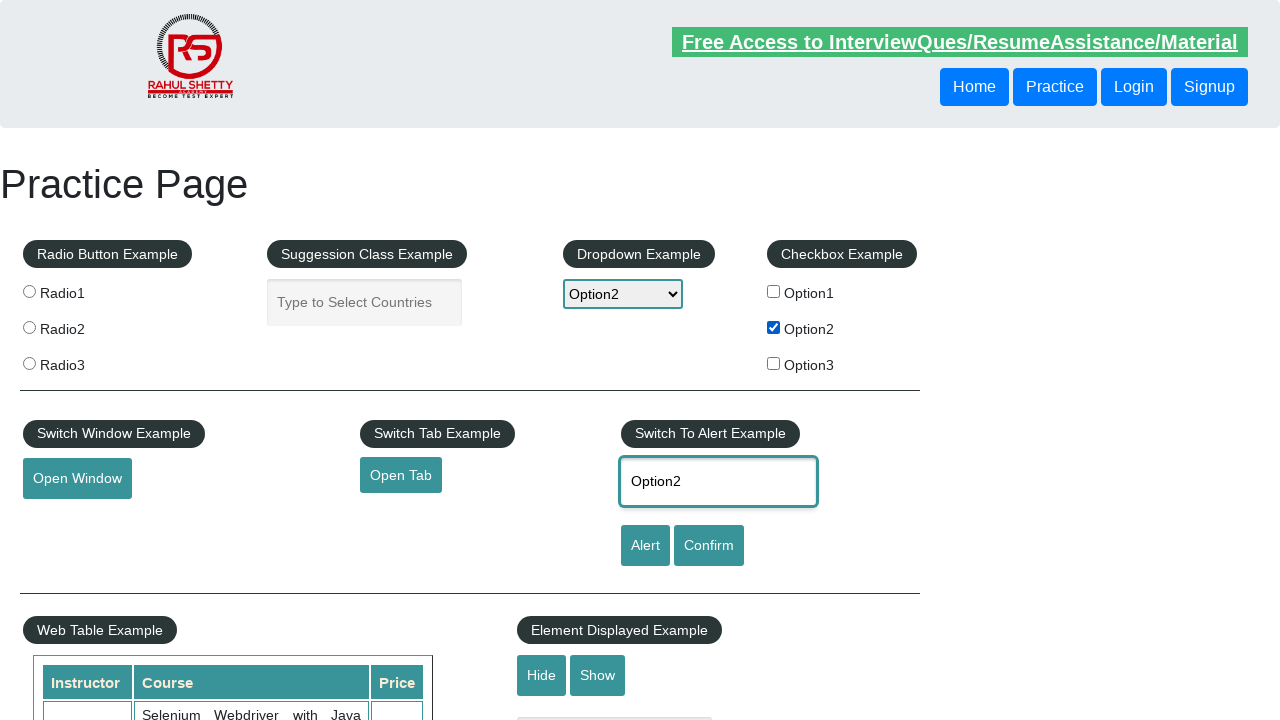

Clicked the alert button at (645, 546) on #alertbtn
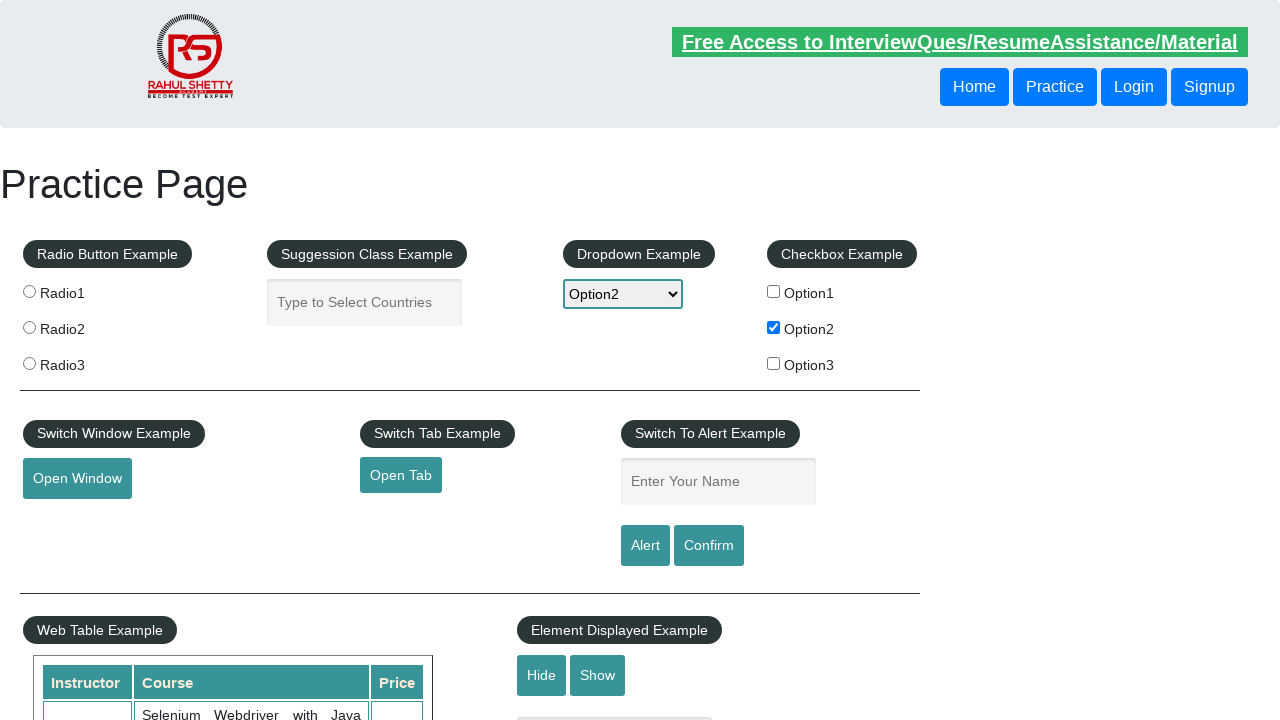

Waited 1 second for alert processing
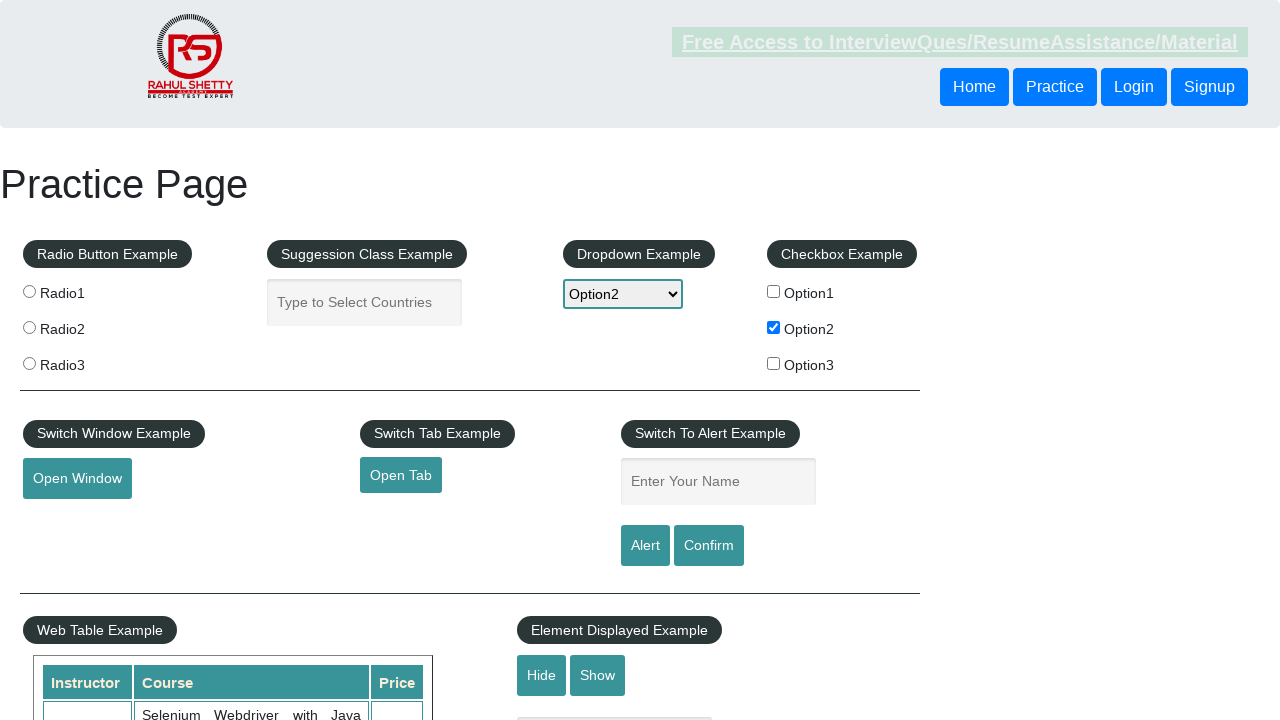

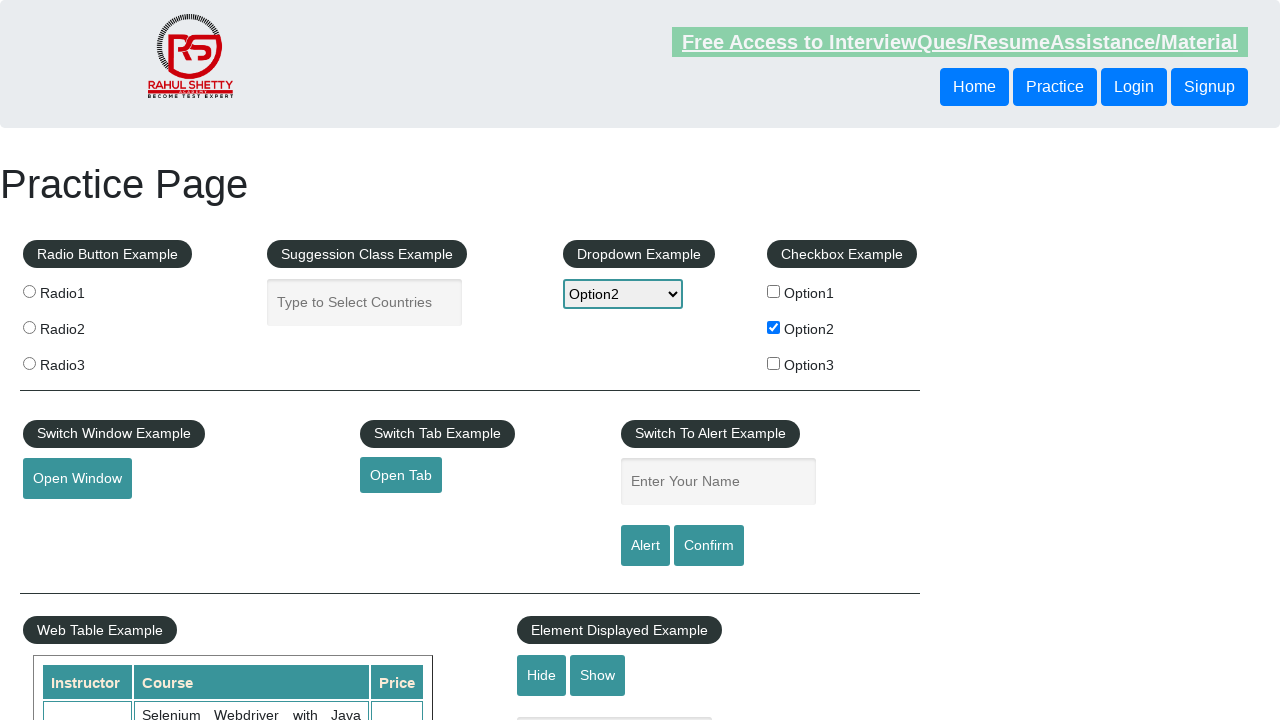